Tests a mortgage calculator by entering different purchase prices and start months, clicking show advanced options, and calculating monthly payments across multiple iterations.

Starting URL: https://www.mlcalc.com

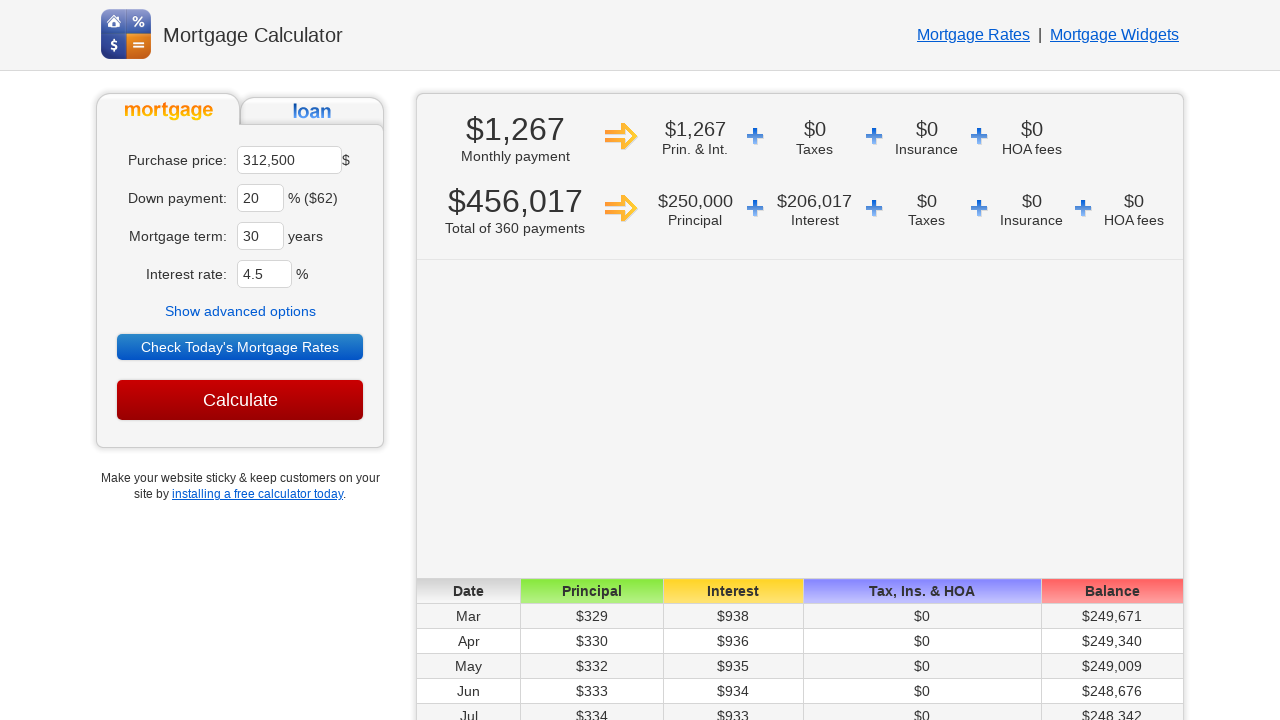

Cleared purchase price field on xpath=//*[@id='ma']
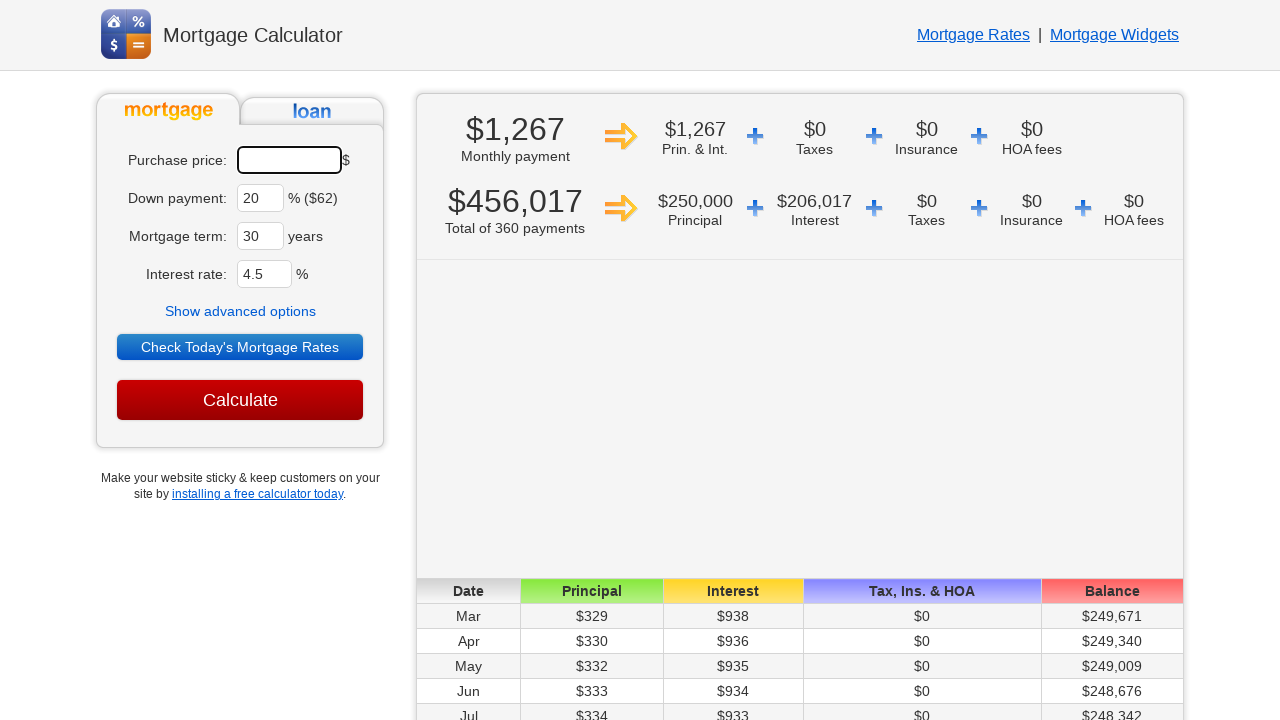

Filled purchase price field with $450000 on xpath=//*[@id='ma']
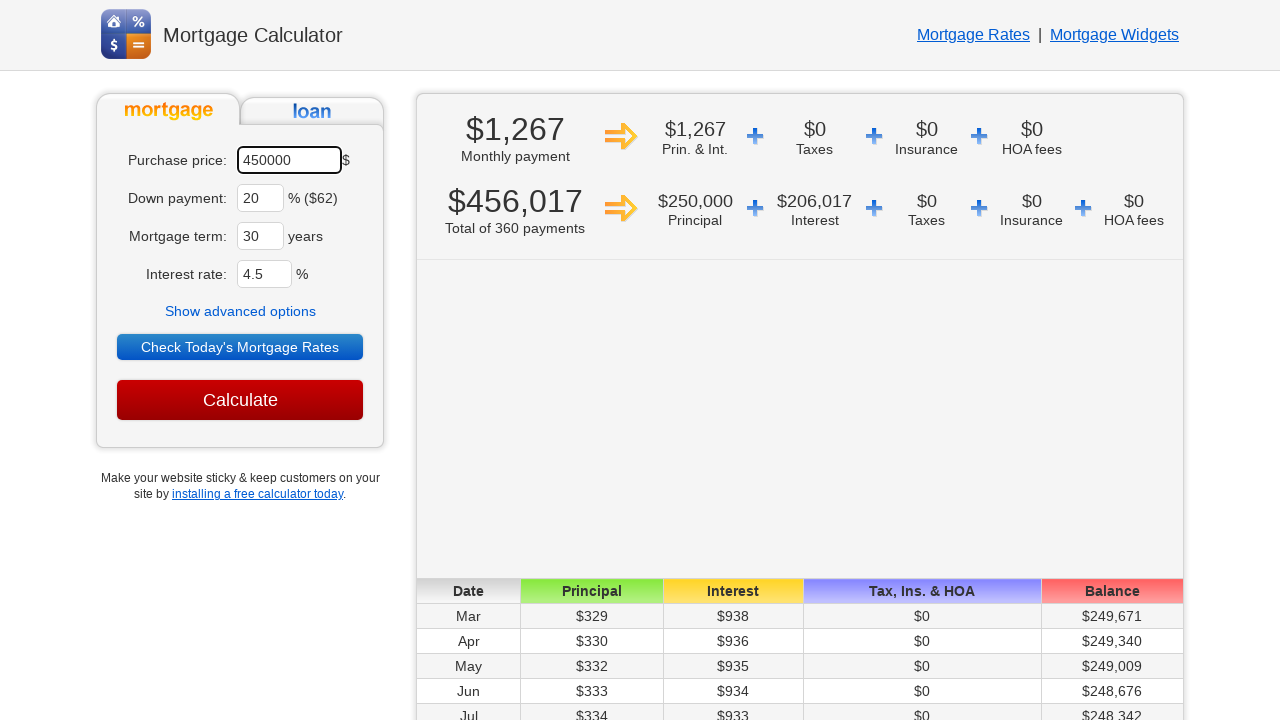

Clicked 'Show advanced options' button at (240, 311) on xpath=//*[text()='Show advanced options']
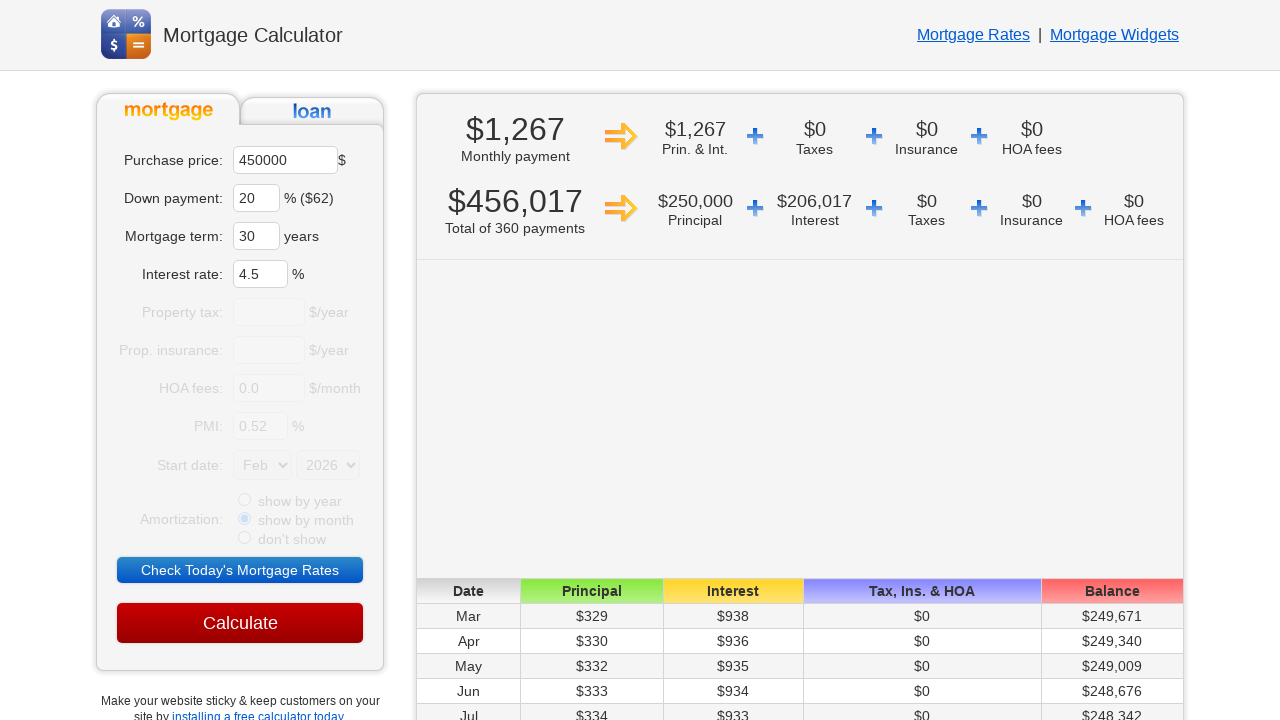

Selected start month 'Jun' from dropdown on select[name='sm']
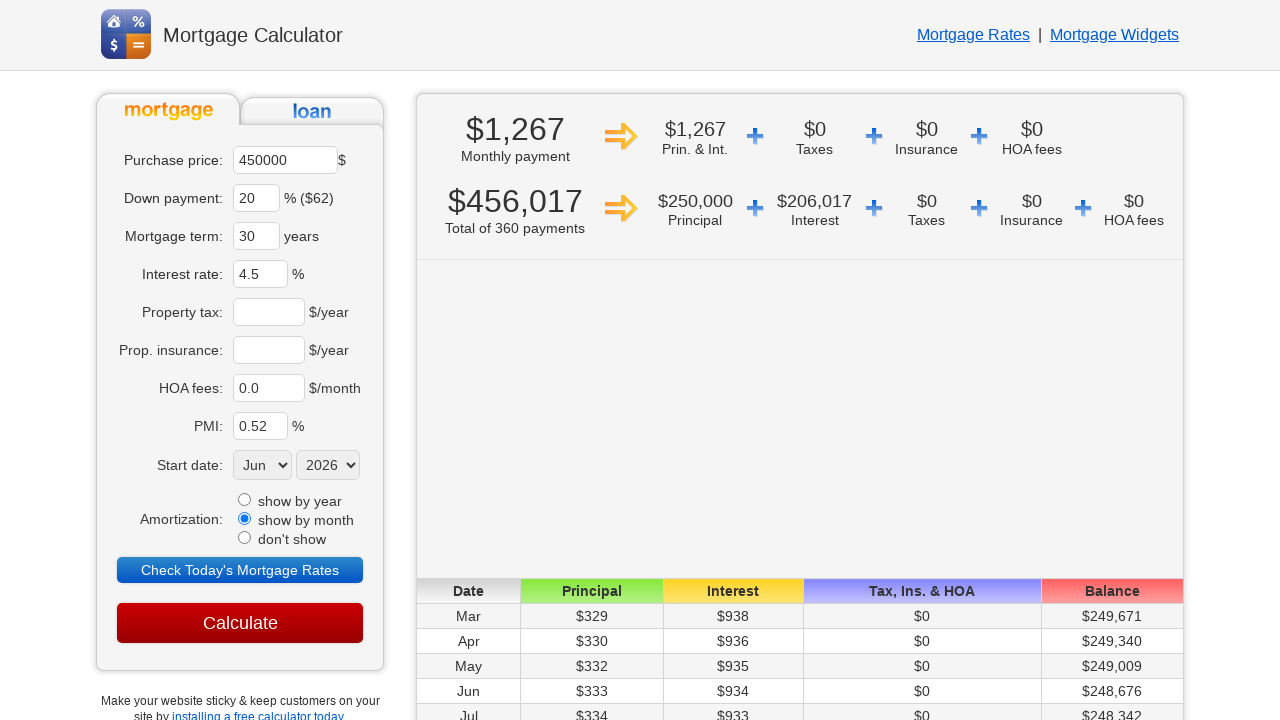

Clicked 'Calculate' button to compute monthly payment at (240, 623) on xpath=//*[@value='Calculate']
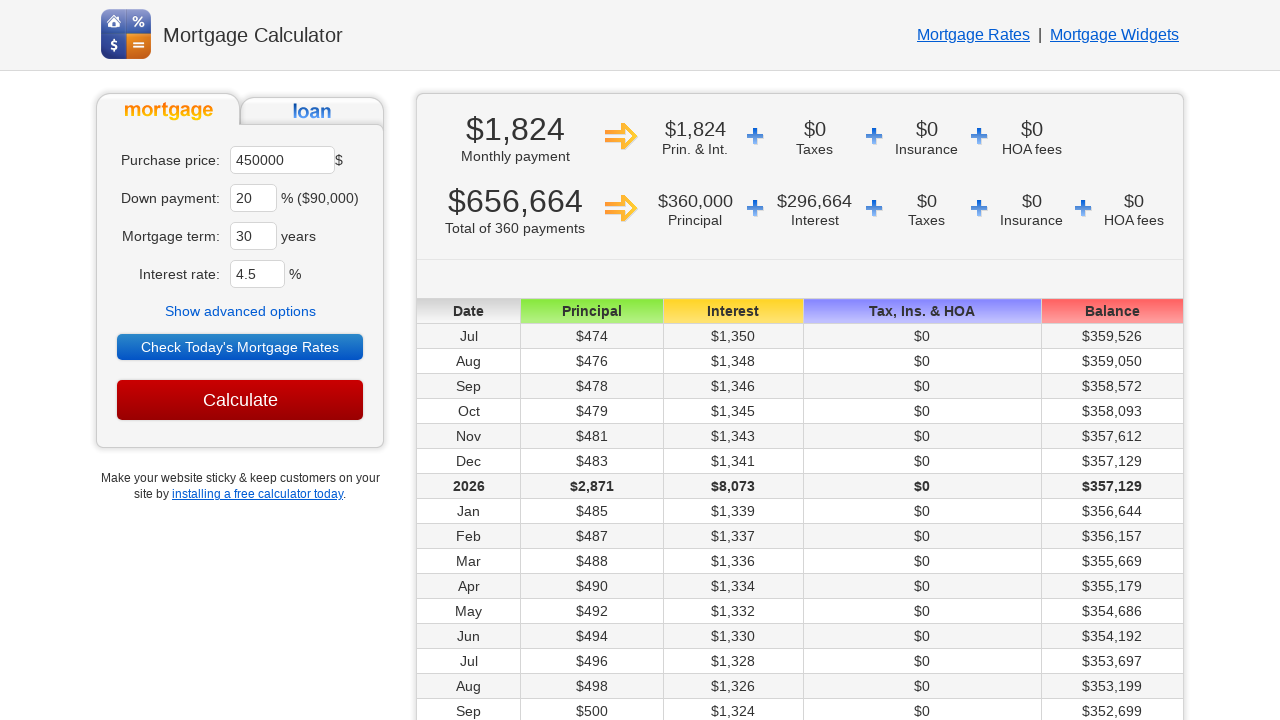

Results loaded and displayed on page
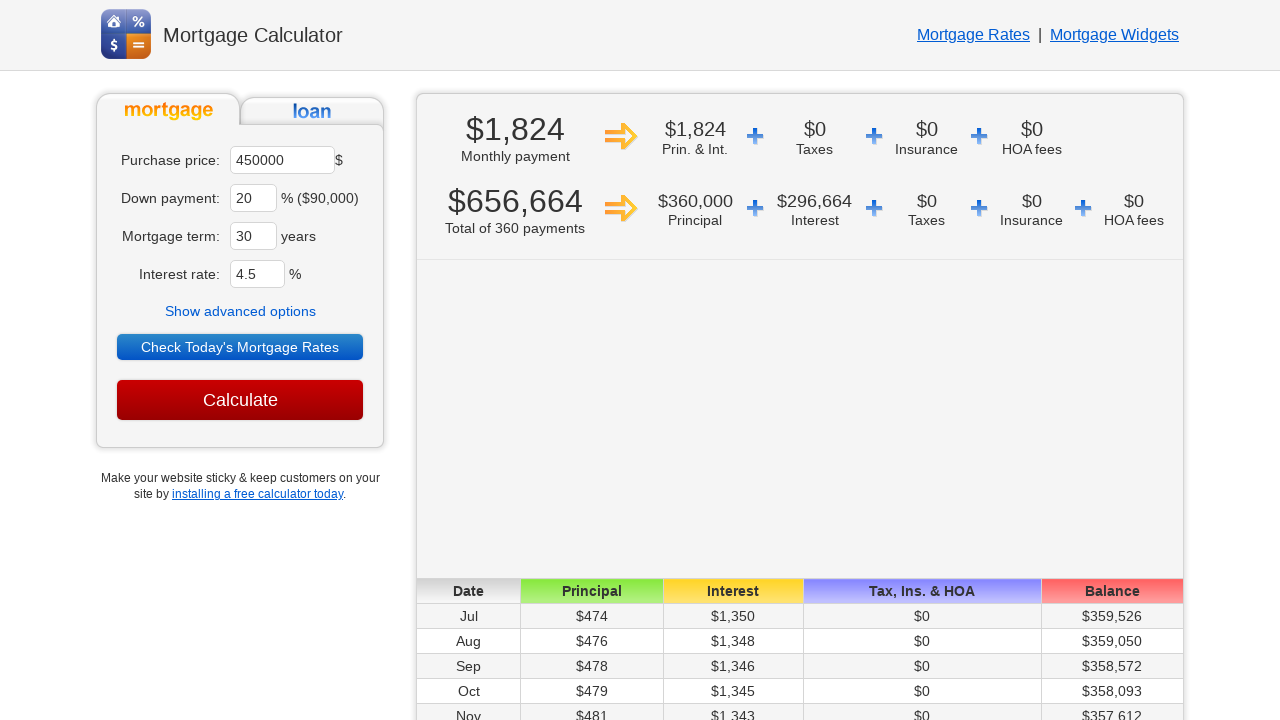

Navigated to mortgage calculator for iteration 1
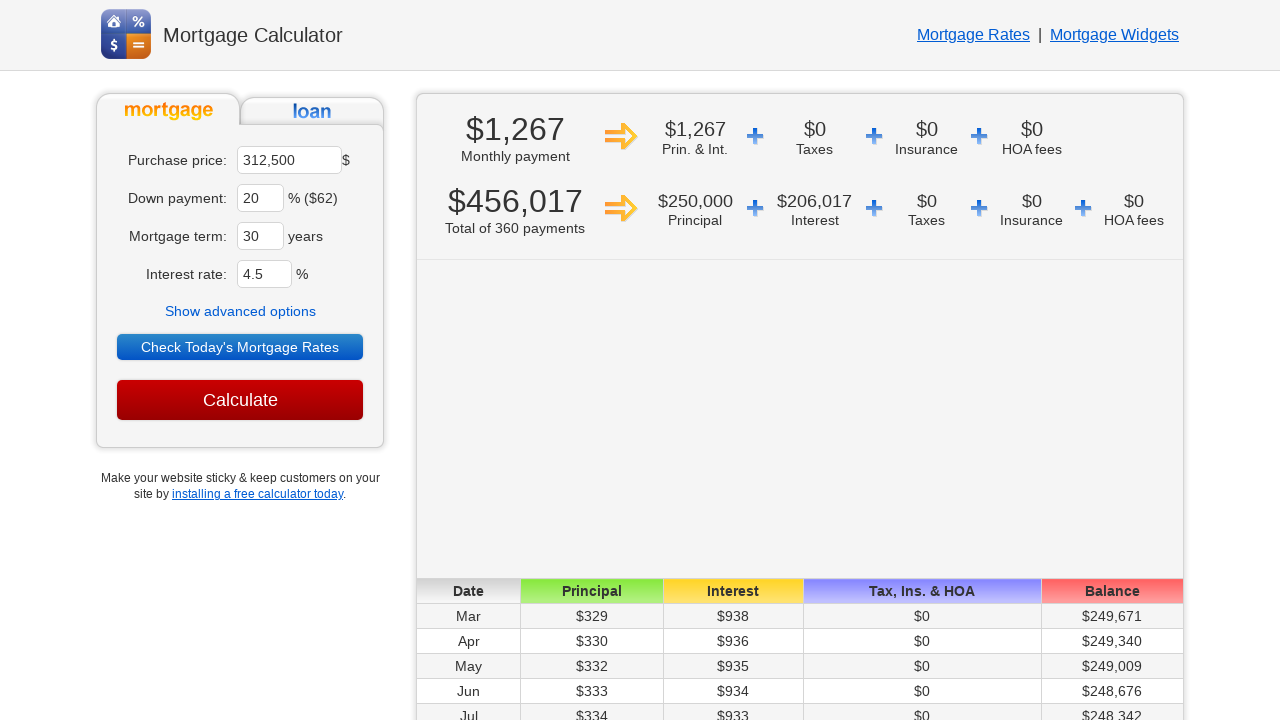

Cleared purchase price field on xpath=//*[@id='ma']
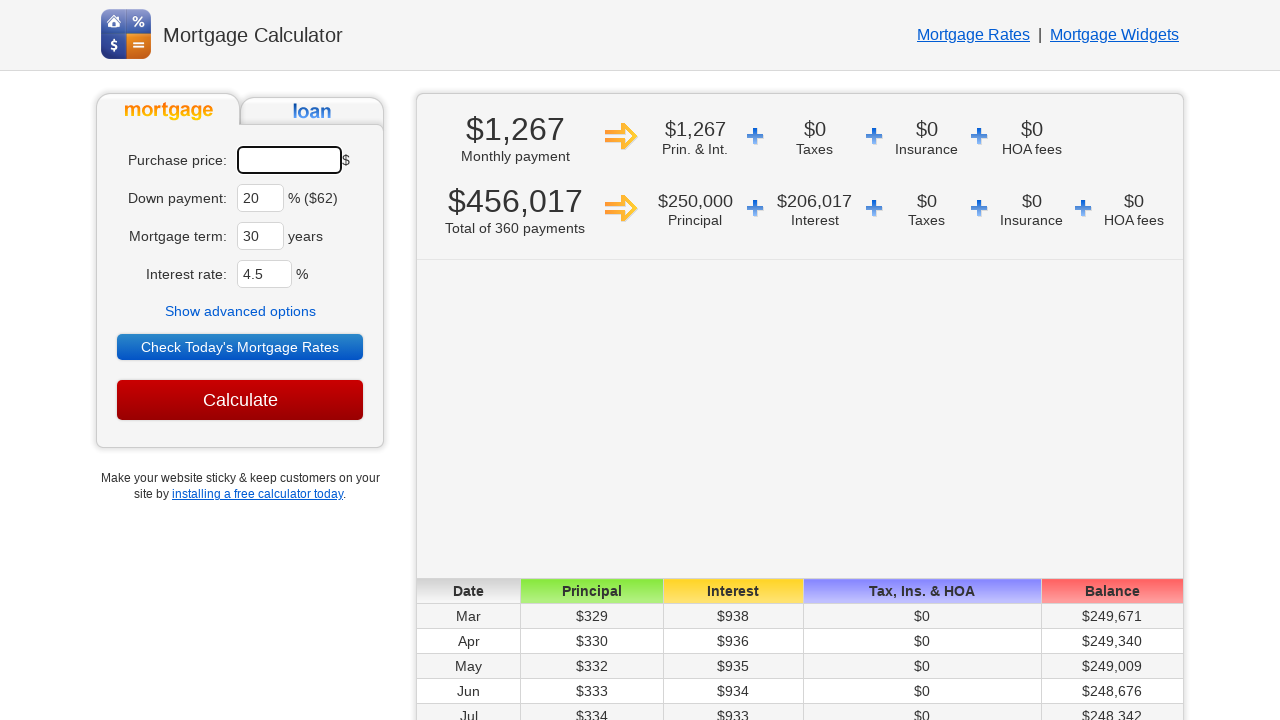

Filled purchase price field with $470000 on xpath=//*[@id='ma']
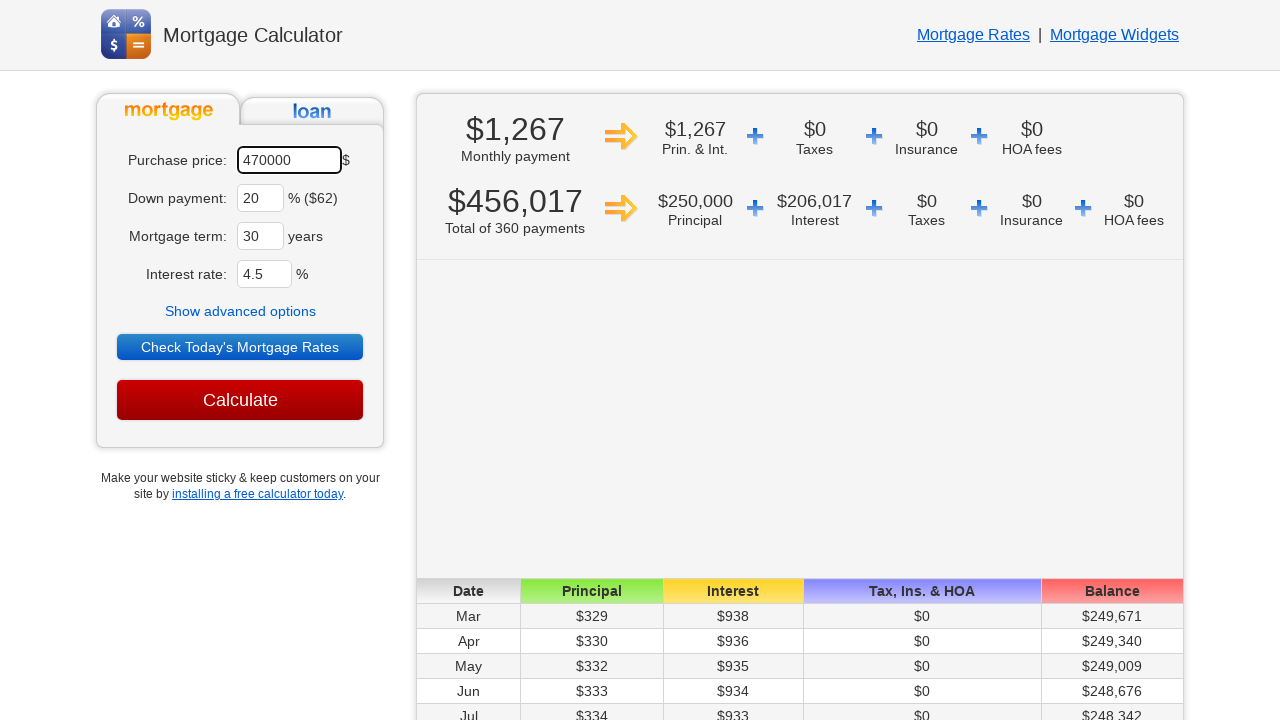

Clicked 'Show advanced options' button at (240, 311) on xpath=//*[text()='Show advanced options']
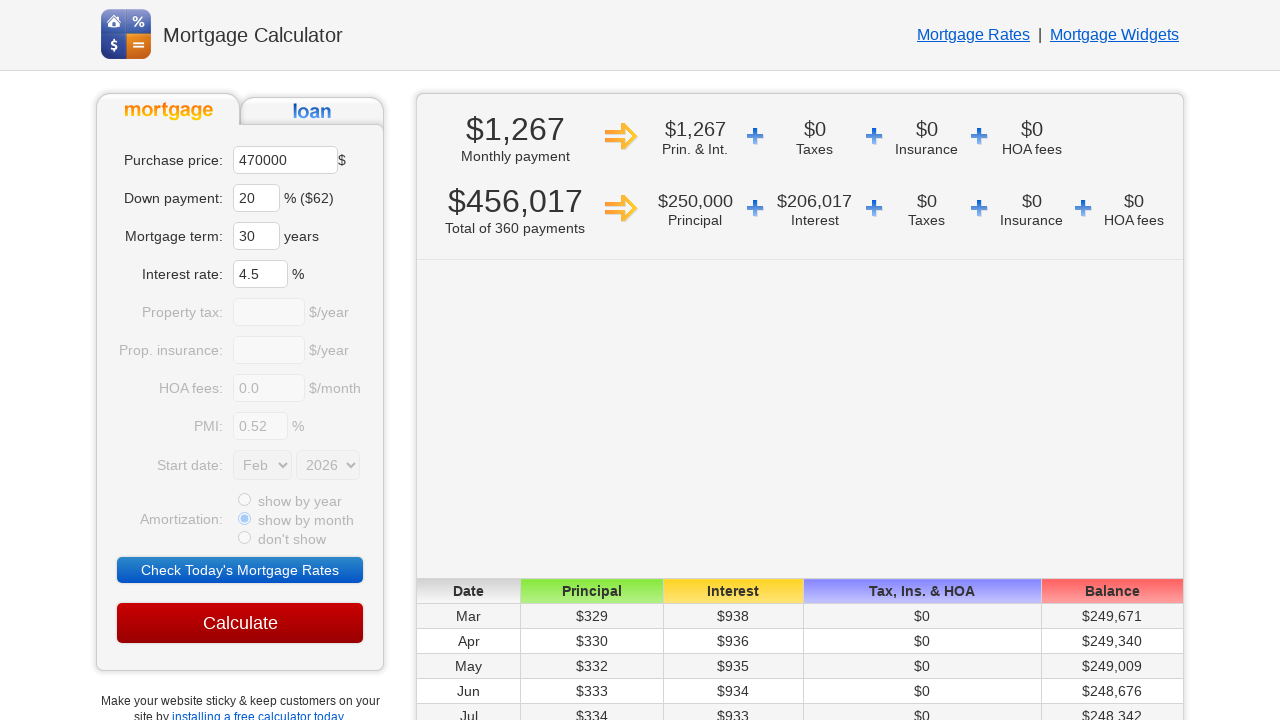

Selected start month 'Jul' from dropdown on select[name='sm']
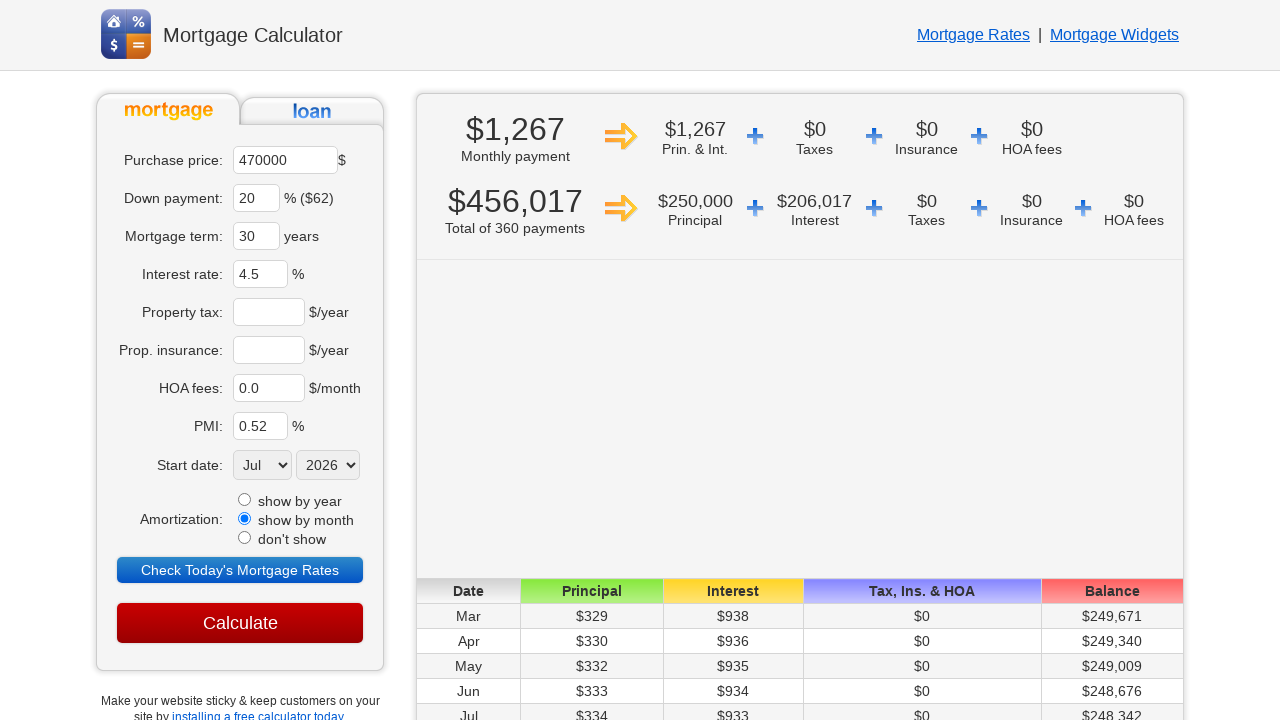

Clicked 'Calculate' button to compute monthly payment at (240, 623) on xpath=//*[@value='Calculate']
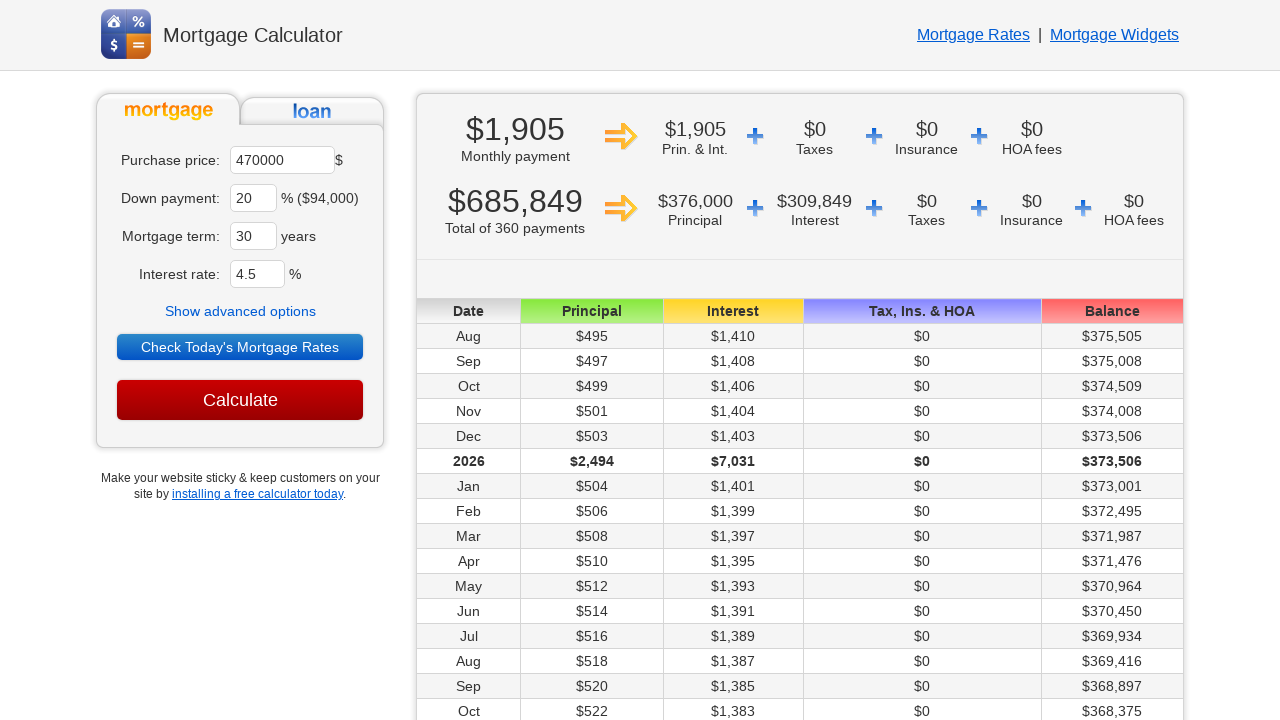

Results loaded and displayed on page
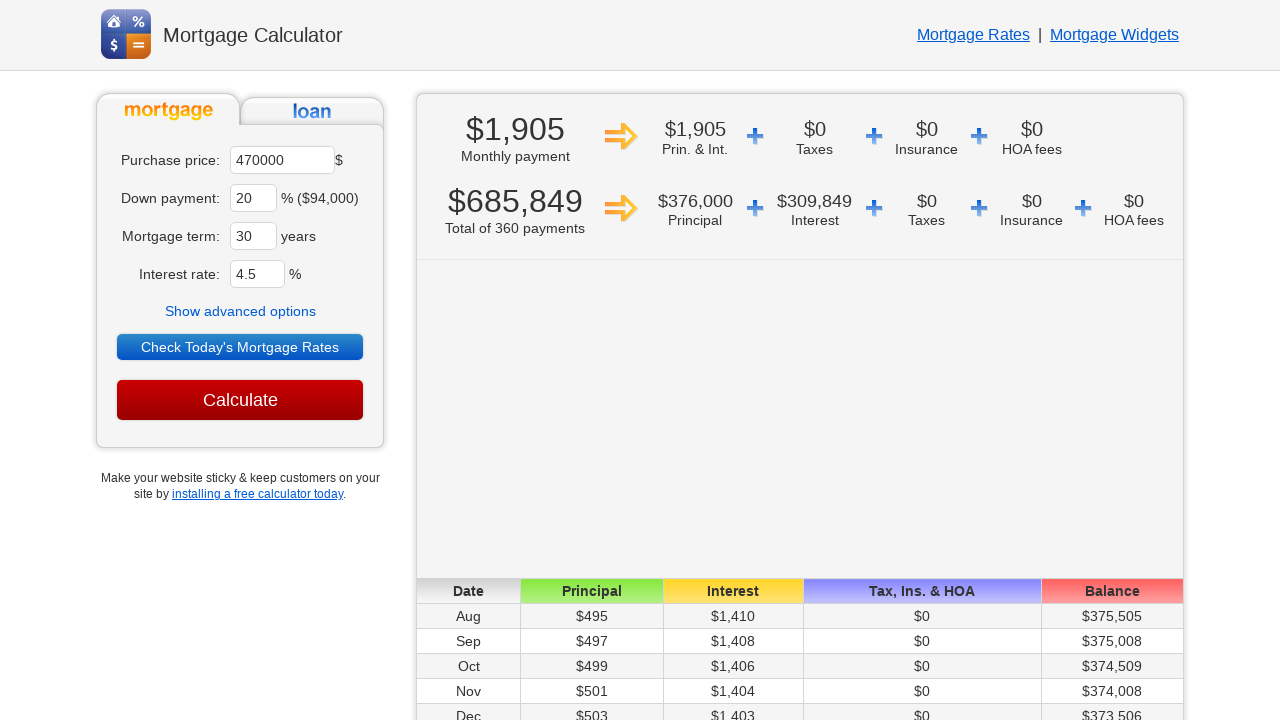

Navigated to mortgage calculator for iteration 2
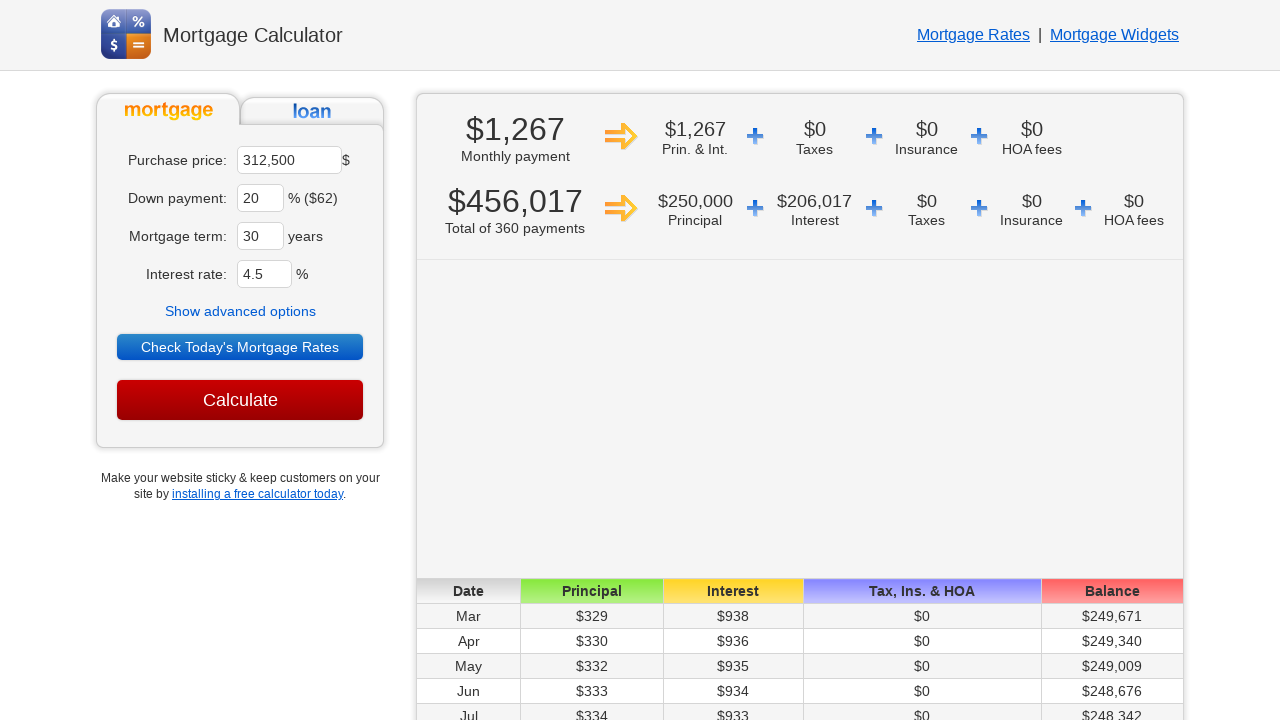

Cleared purchase price field on xpath=//*[@id='ma']
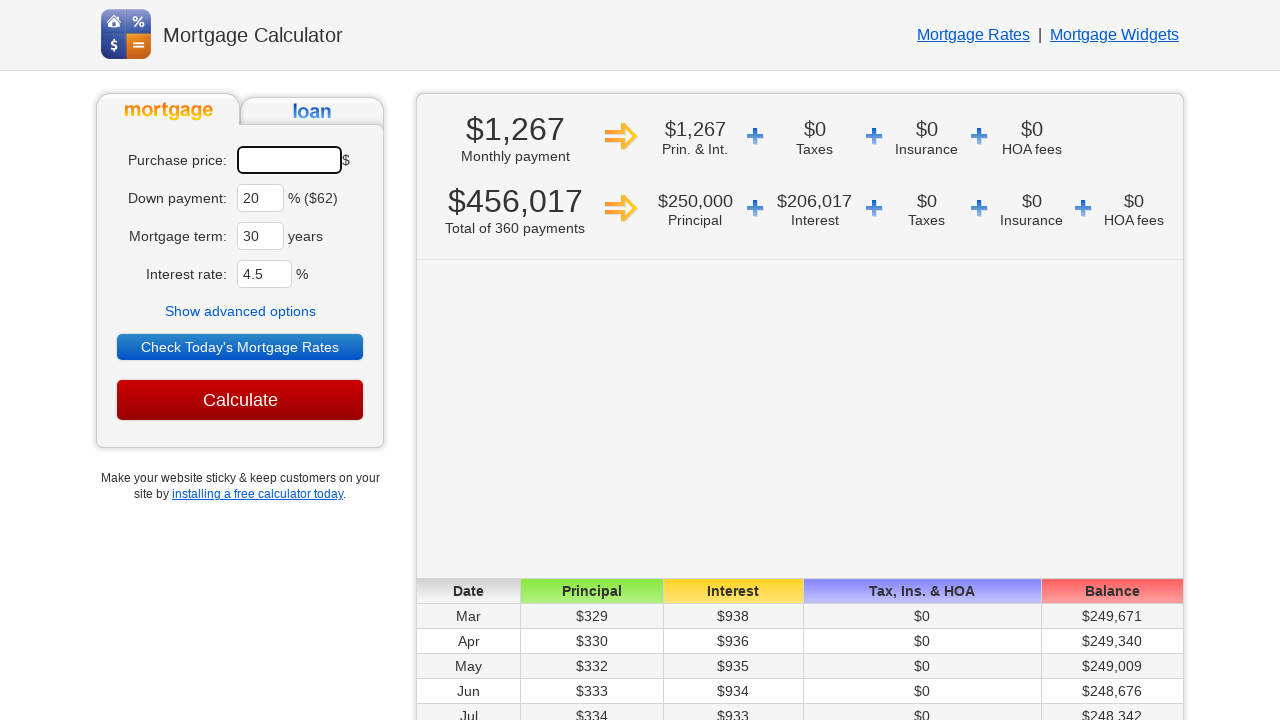

Filled purchase price field with $500000 on xpath=//*[@id='ma']
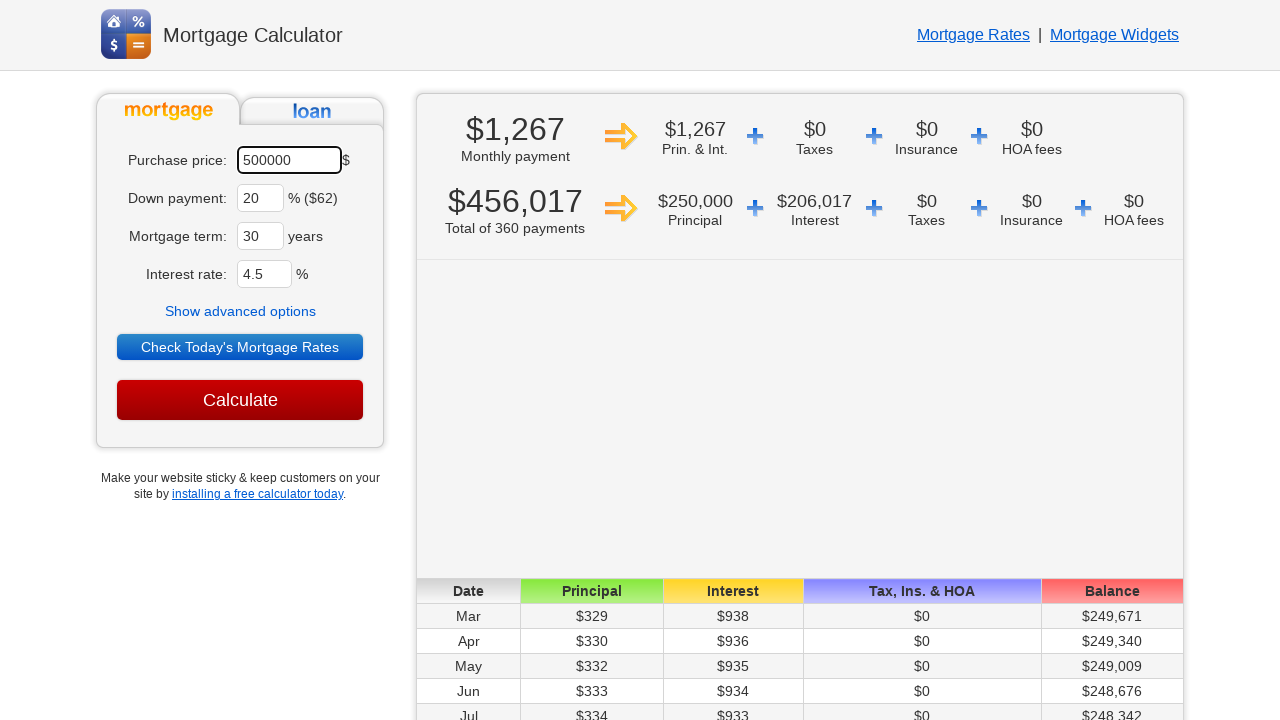

Clicked 'Show advanced options' button at (240, 311) on xpath=//*[text()='Show advanced options']
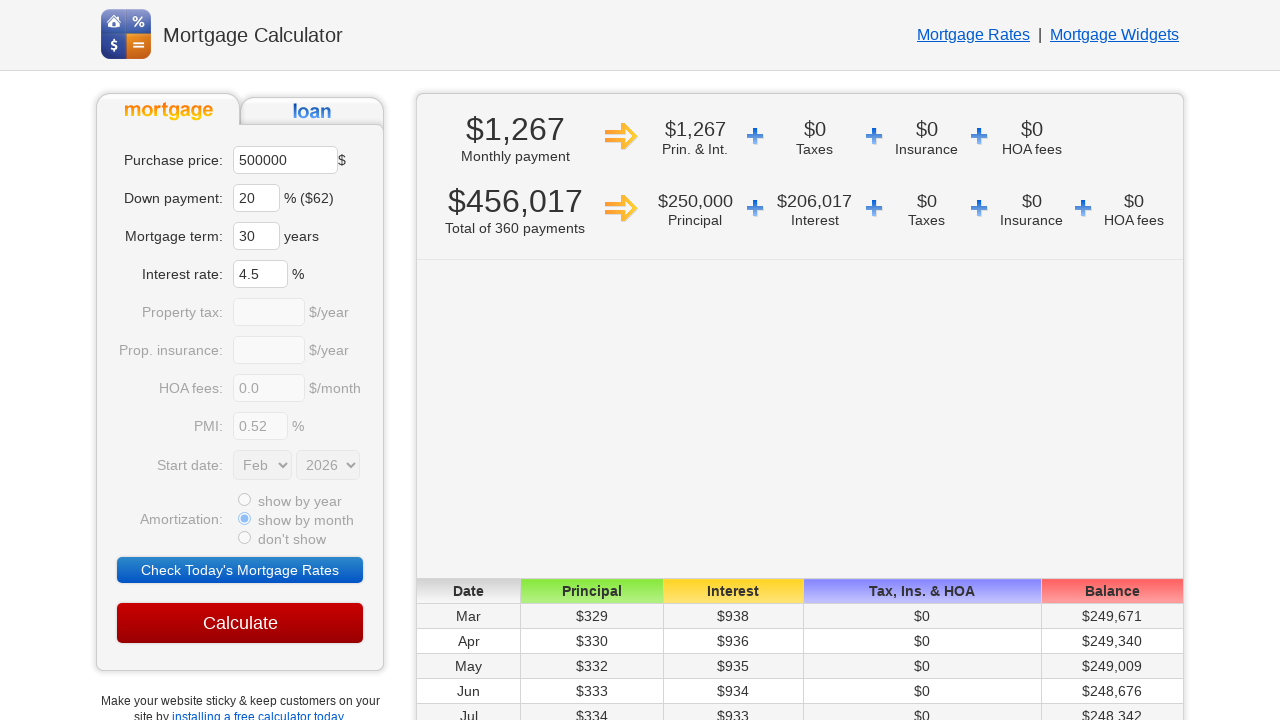

Selected start month 'Aug' from dropdown on select[name='sm']
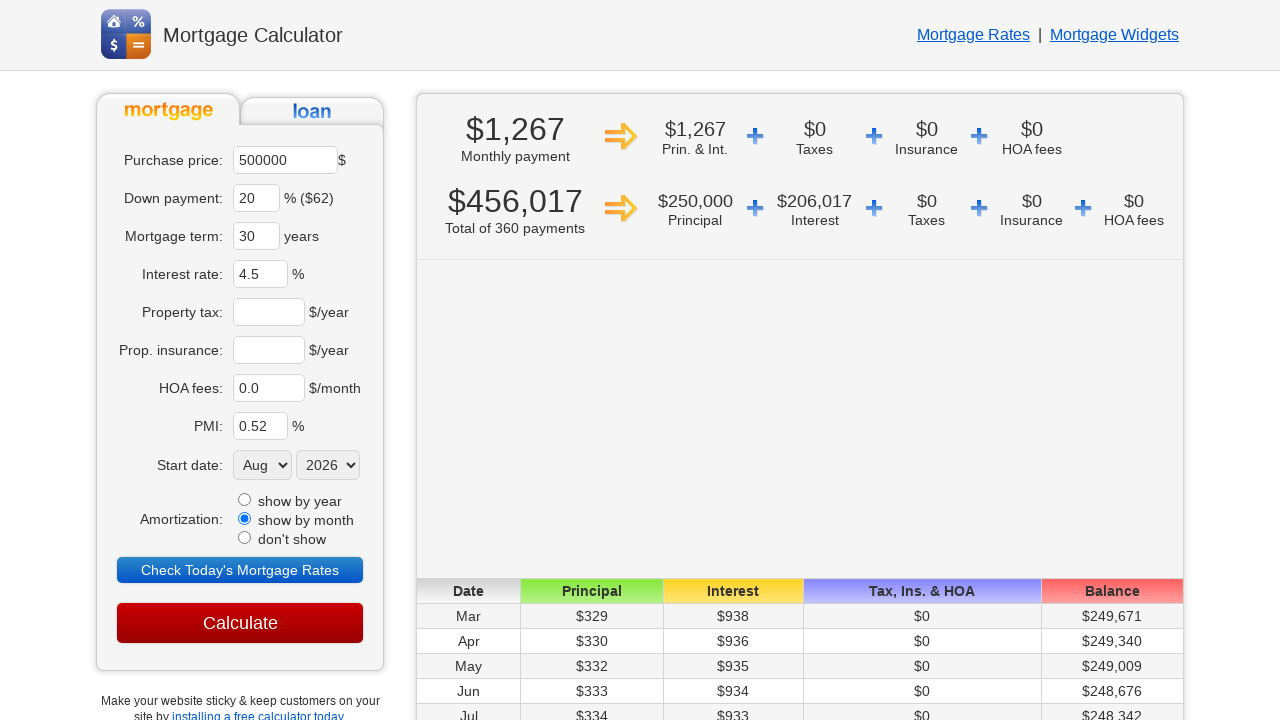

Clicked 'Calculate' button to compute monthly payment at (240, 623) on xpath=//*[@value='Calculate']
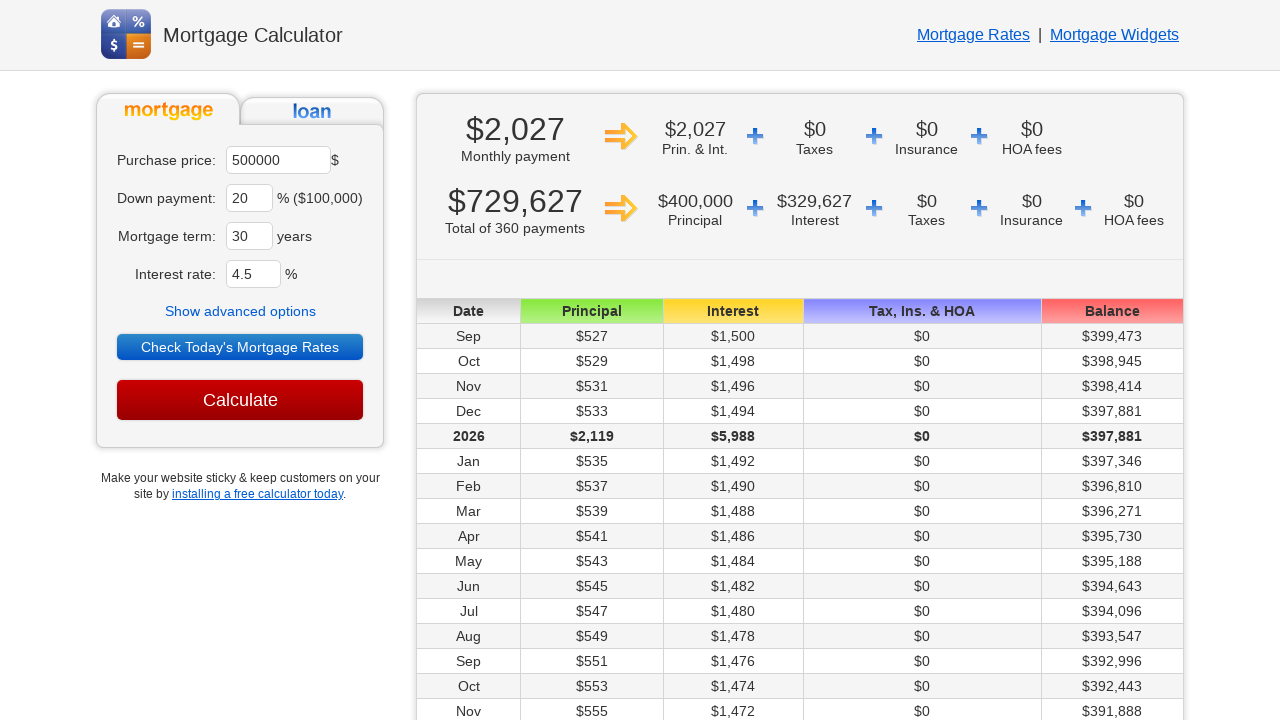

Results loaded and displayed on page
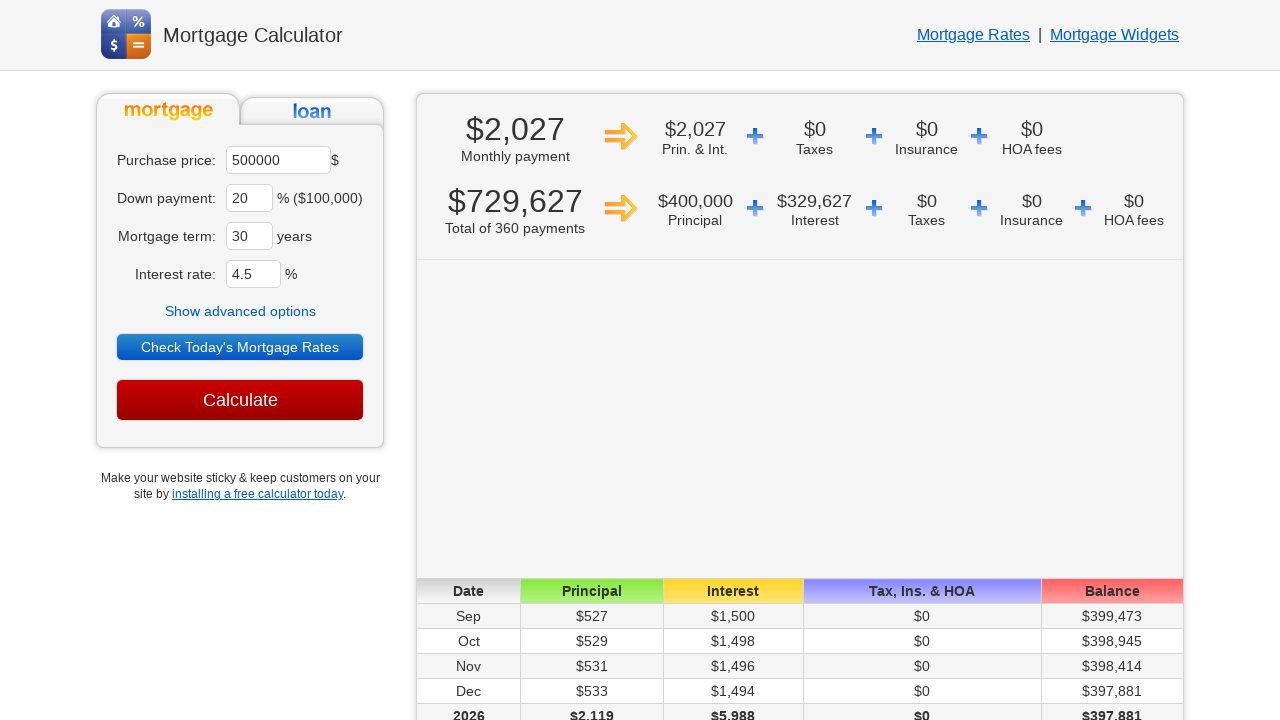

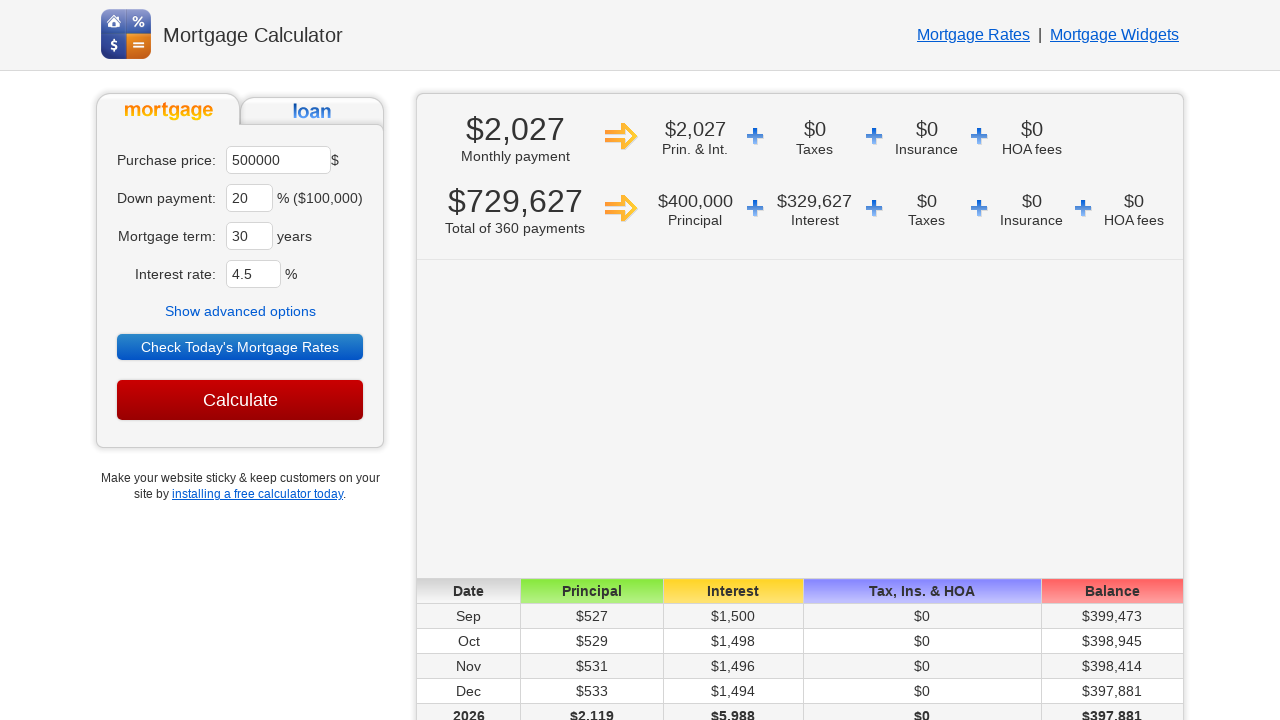